Demonstrates click-hold, move, and release mouse actions for drag and drop

Starting URL: https://crossbrowsertesting.github.io/drag-and-drop

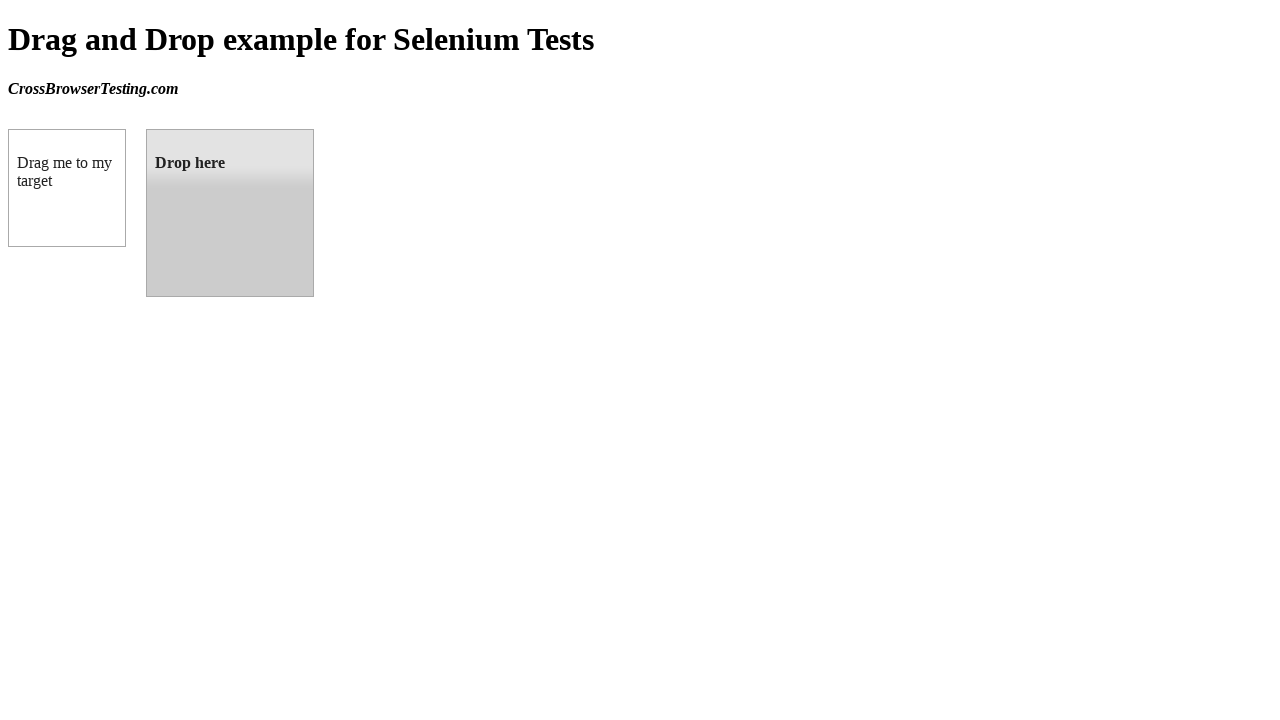

Located draggable source element
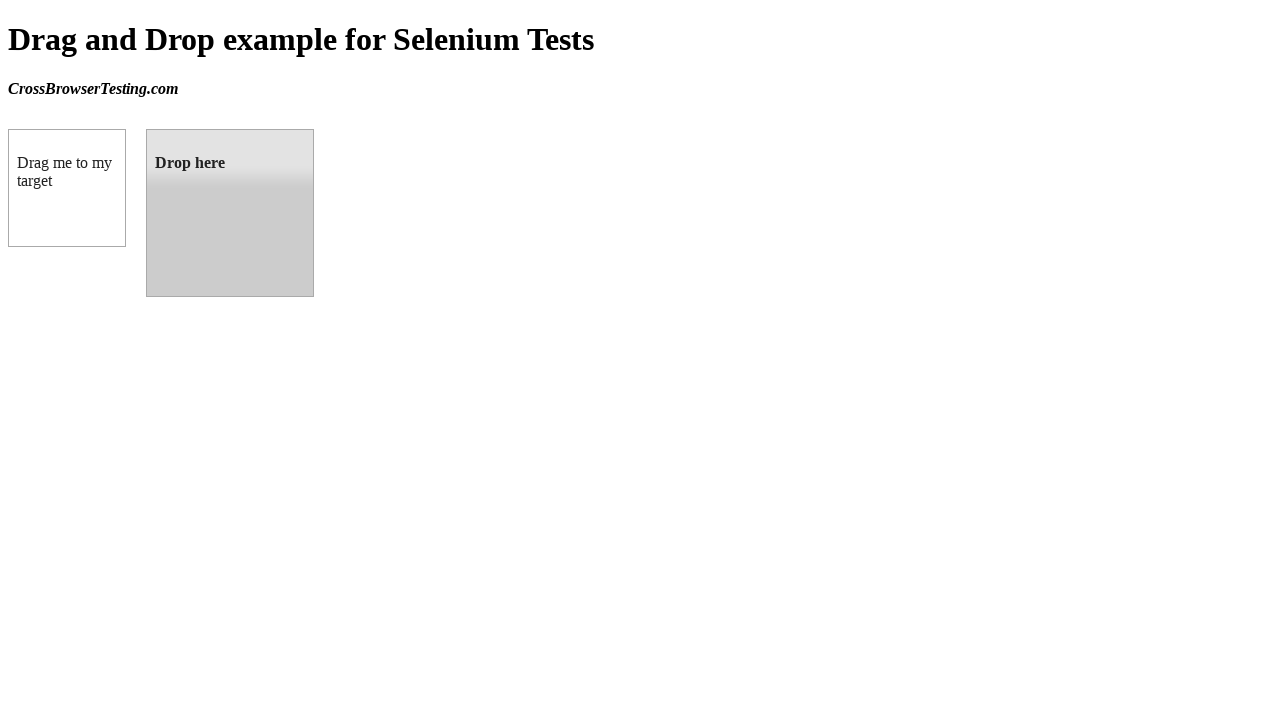

Located droppable target element
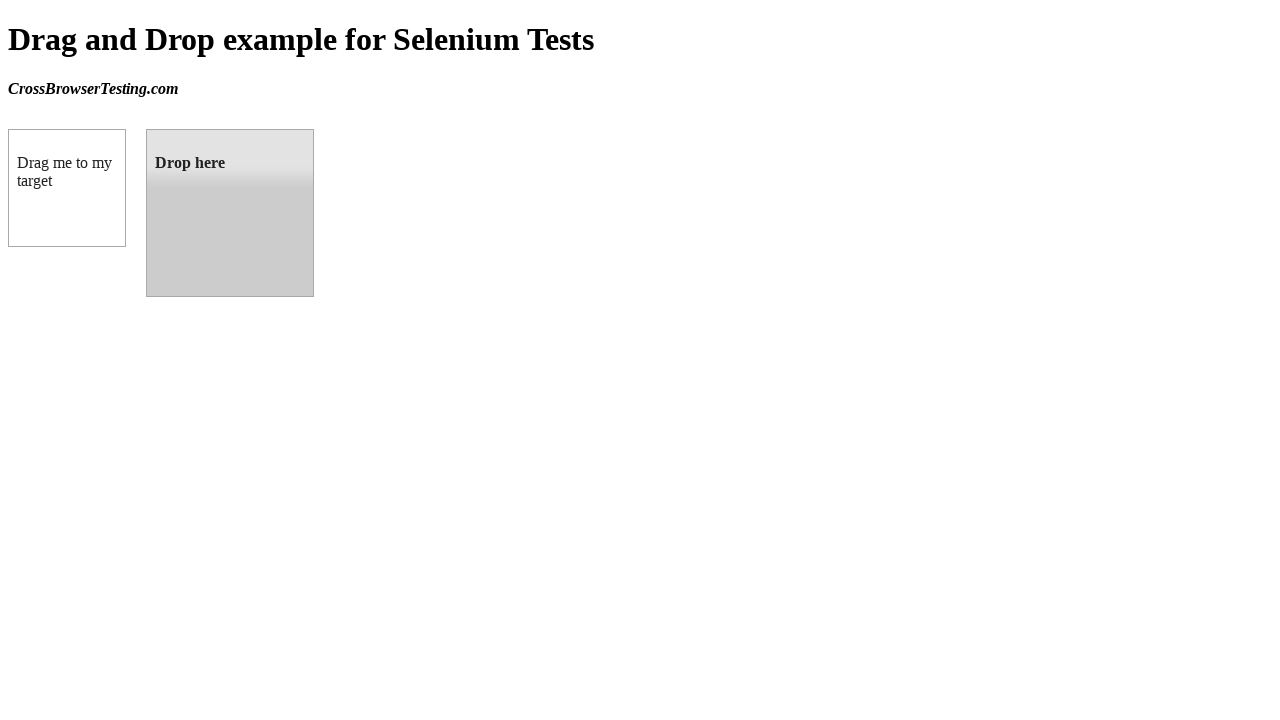

Retrieved bounding box of draggable element
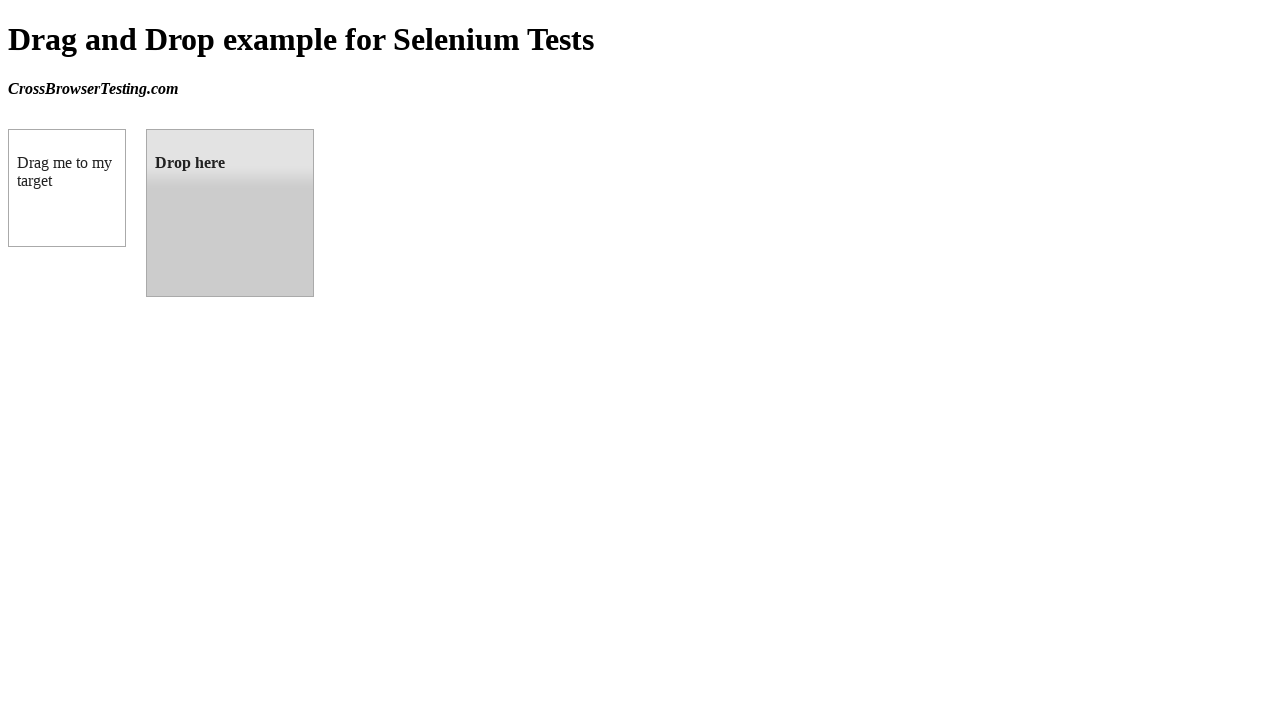

Retrieved bounding box of droppable element
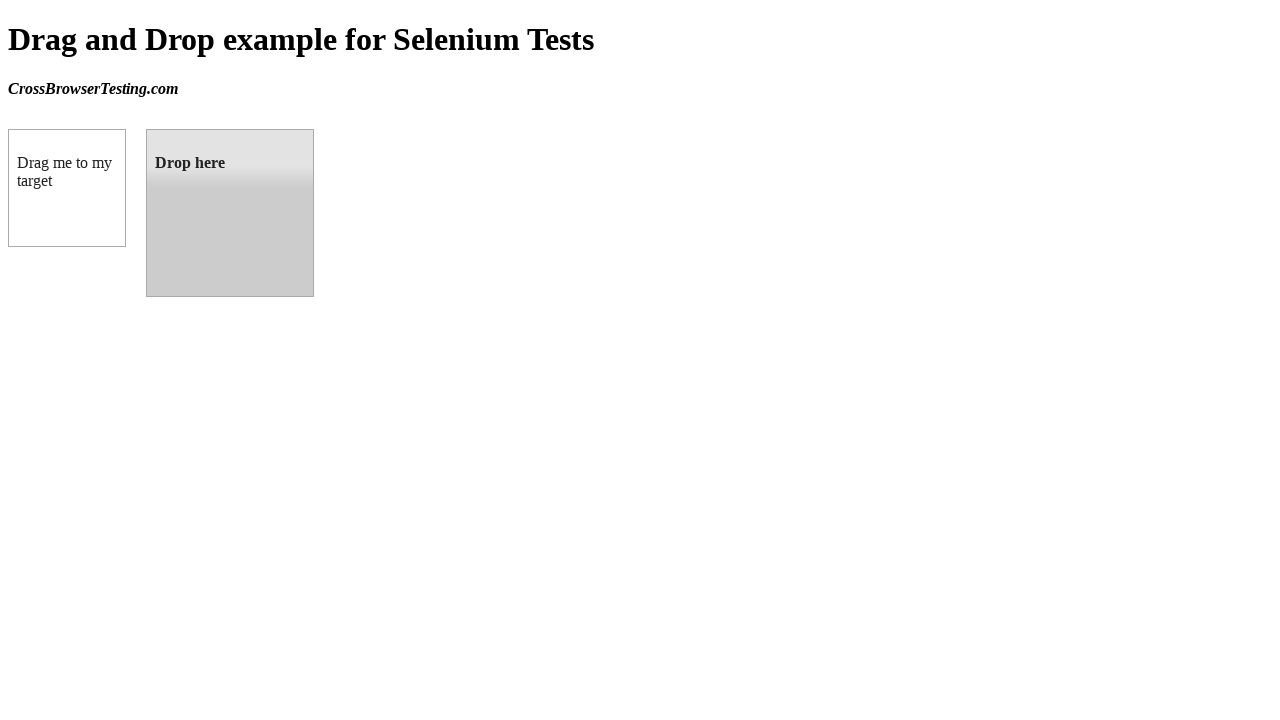

Moved mouse to center of draggable element at (67, 188)
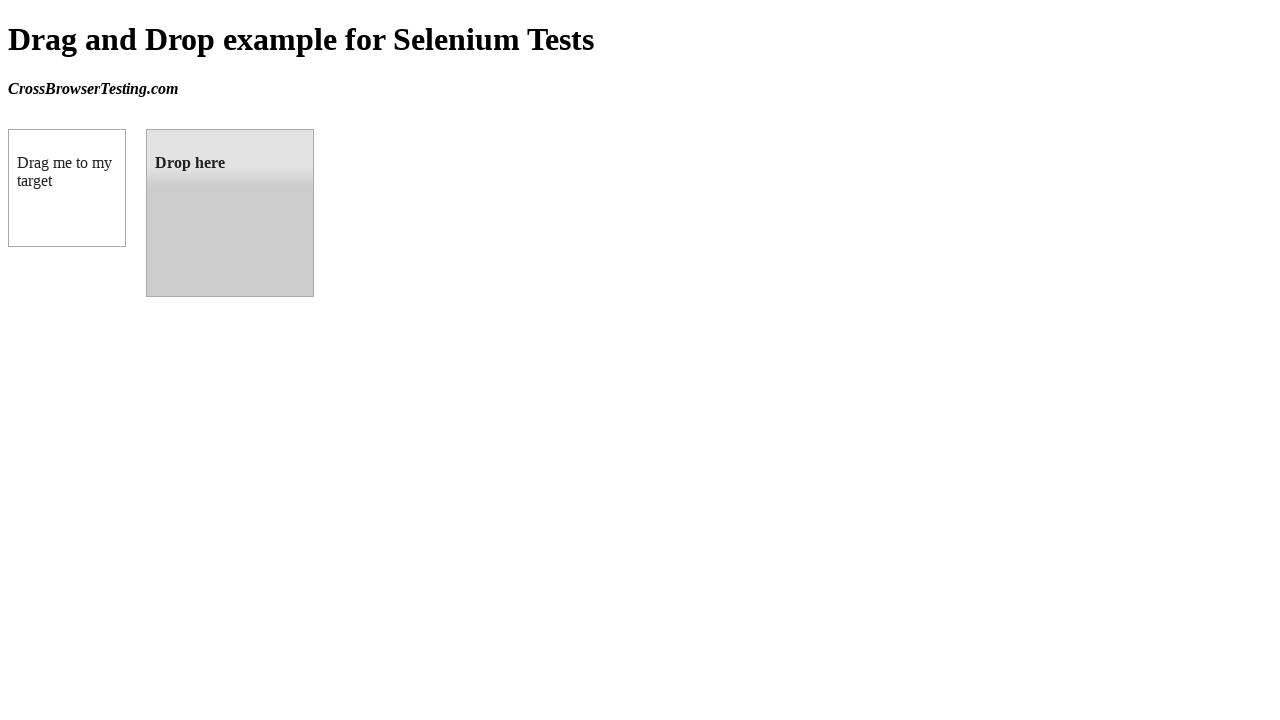

Pressed mouse button (click-hold) at (67, 188)
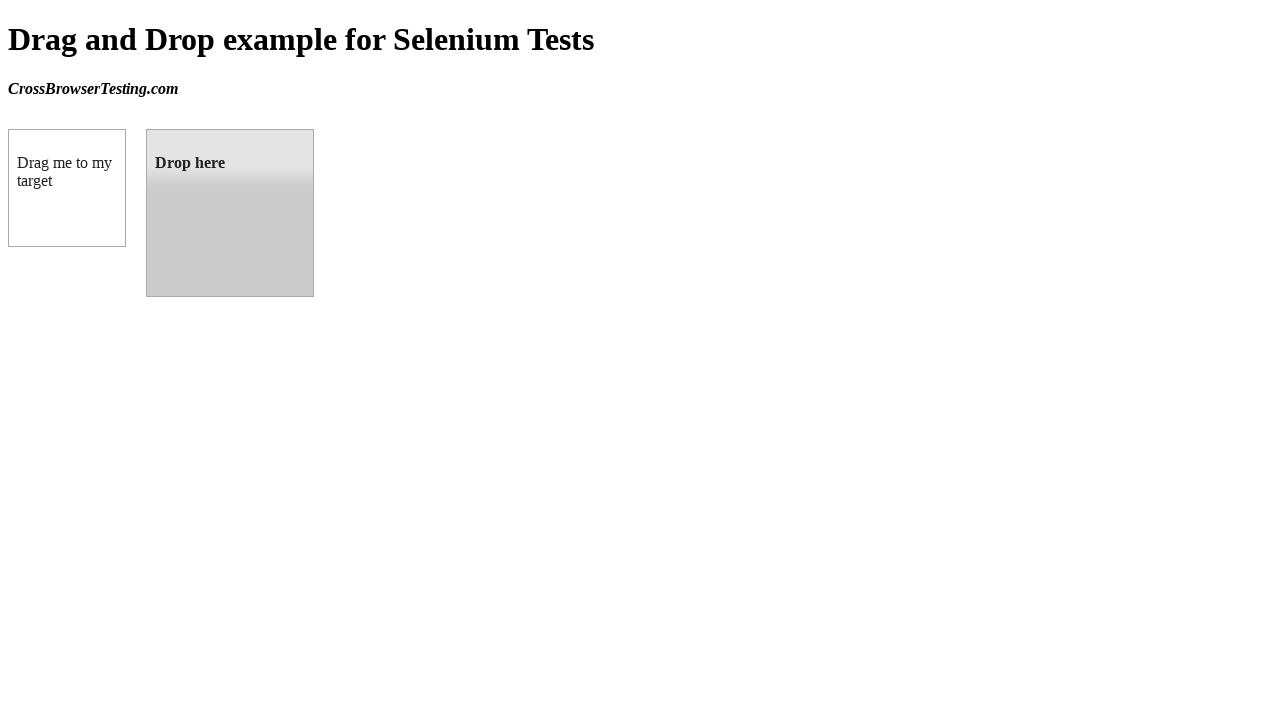

Moved mouse to center of droppable target element at (230, 213)
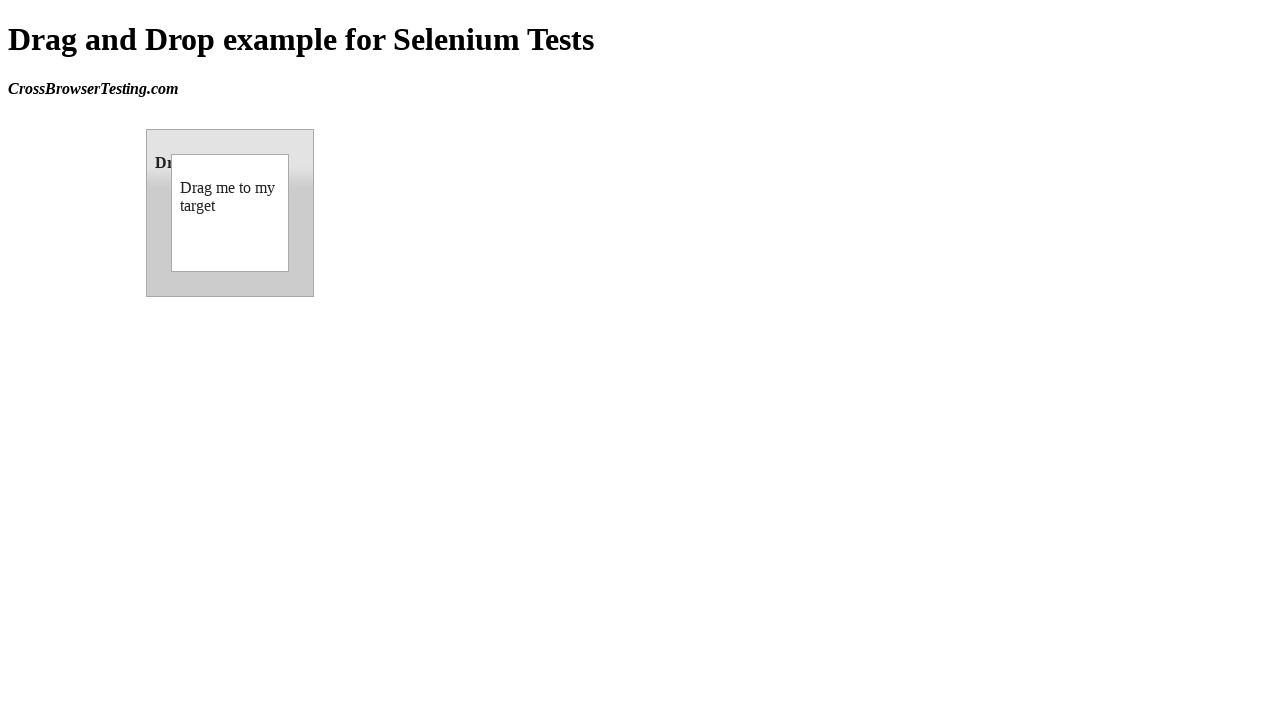

Released mouse button, completing drag and drop at (230, 213)
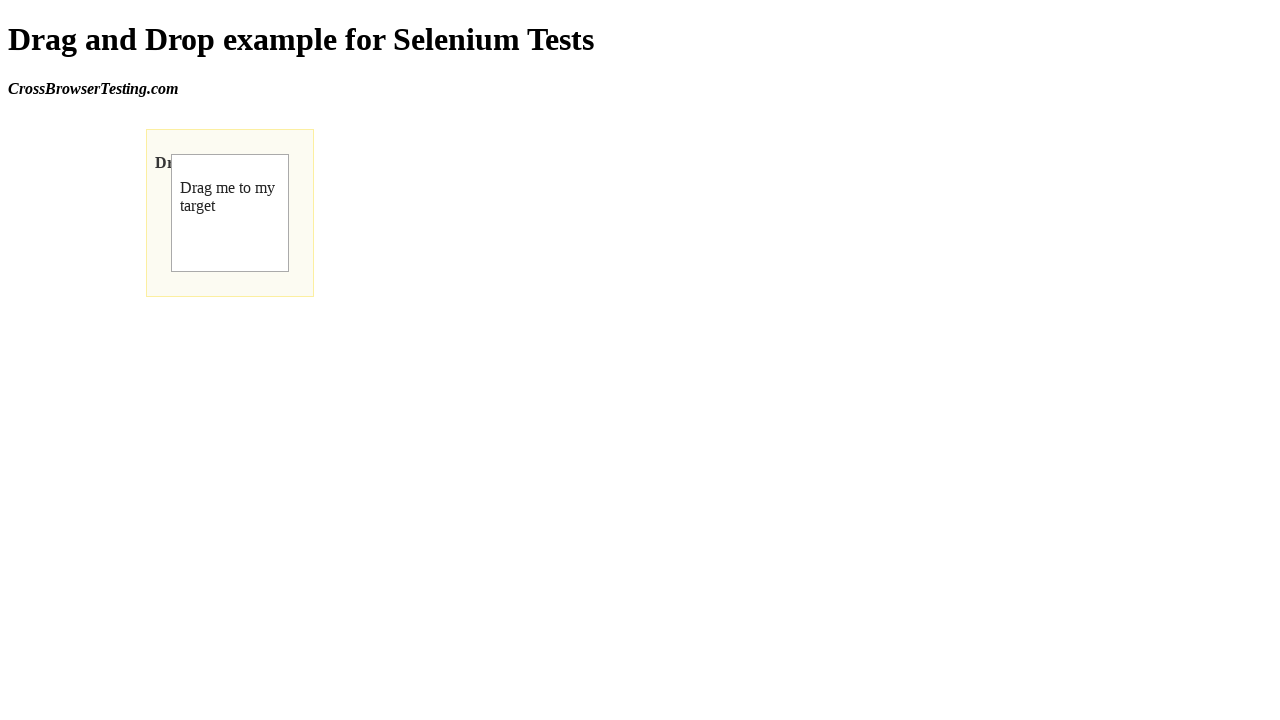

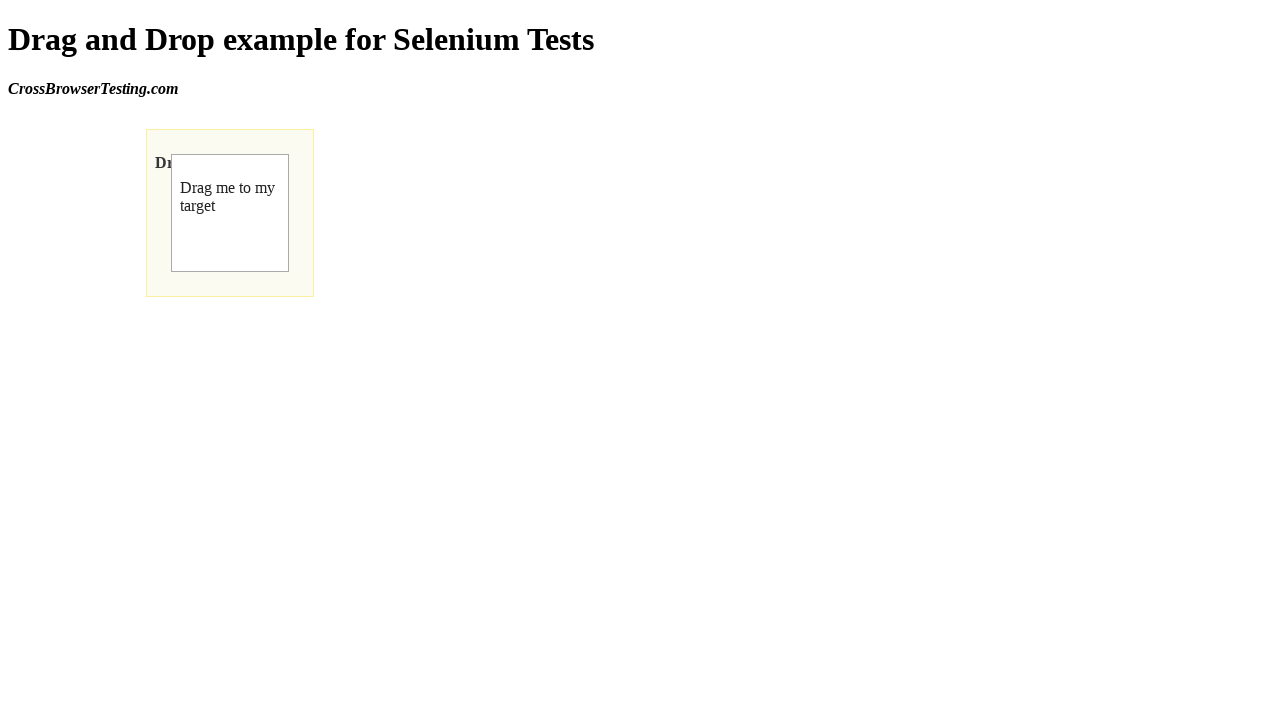